Navigates to JD.com homepage and verifies the page loads successfully

Starting URL: http://www.jd.com

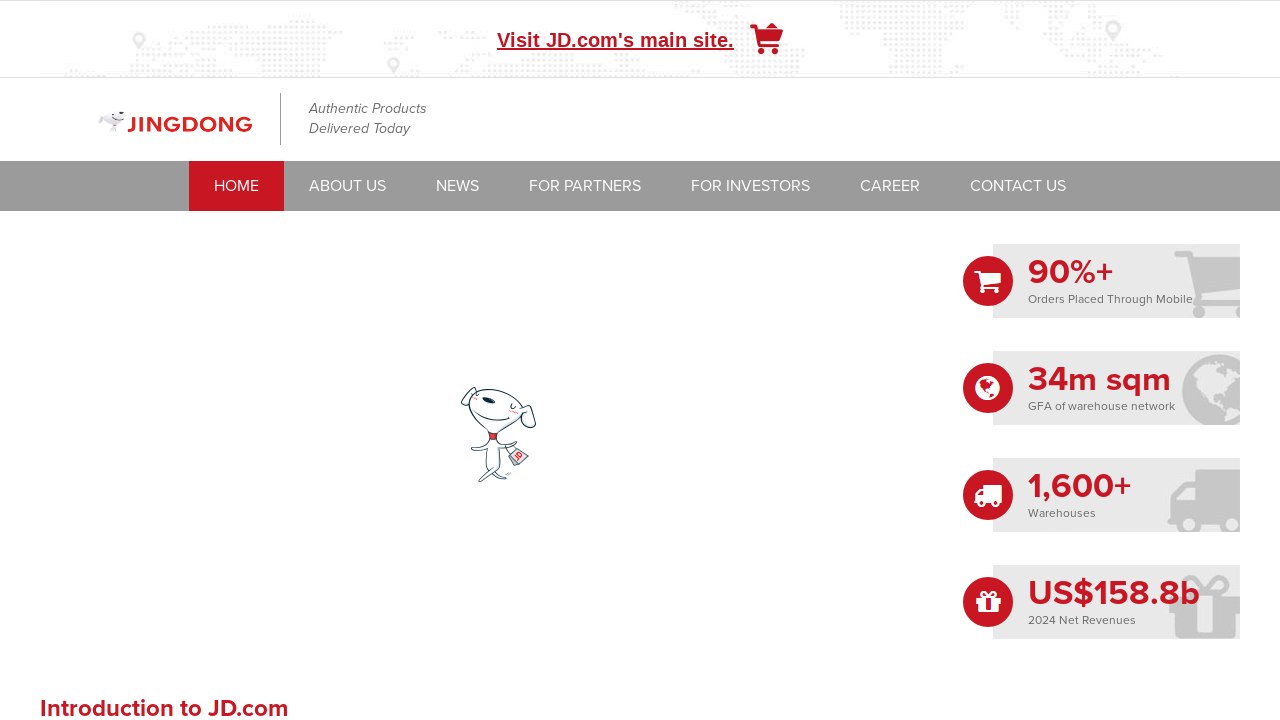

JD.com homepage loaded successfully (DOM content loaded)
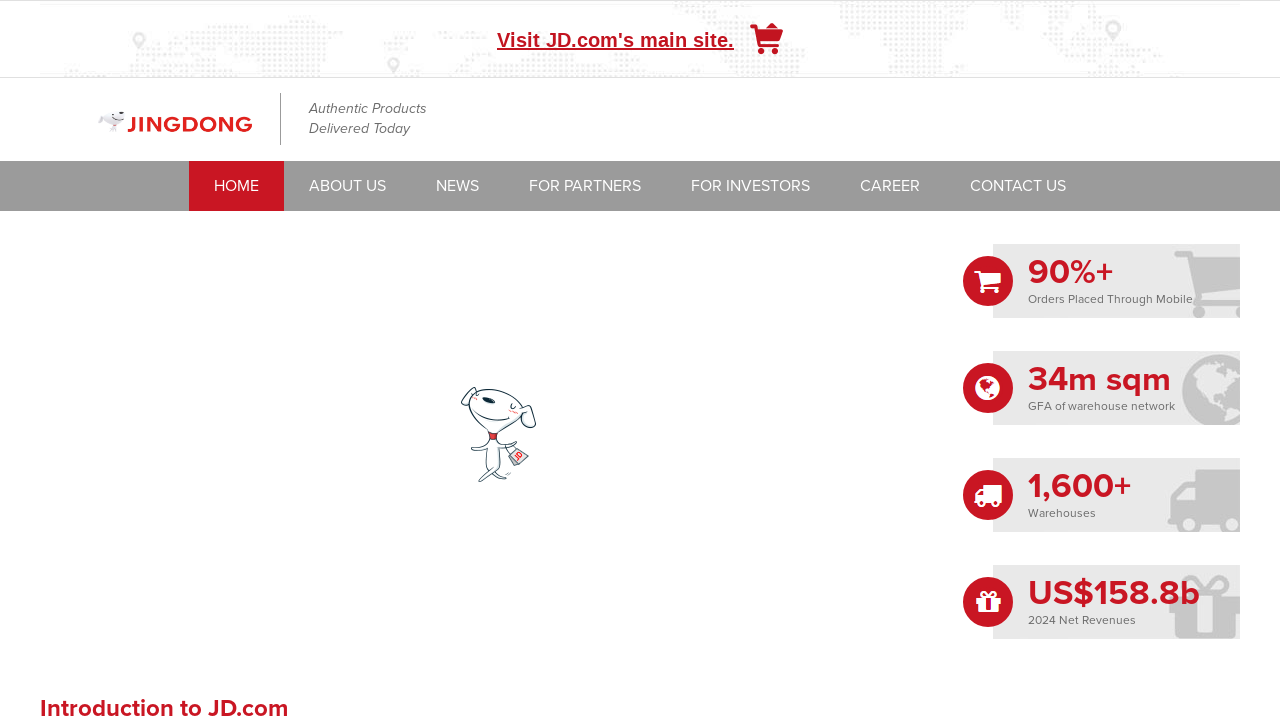

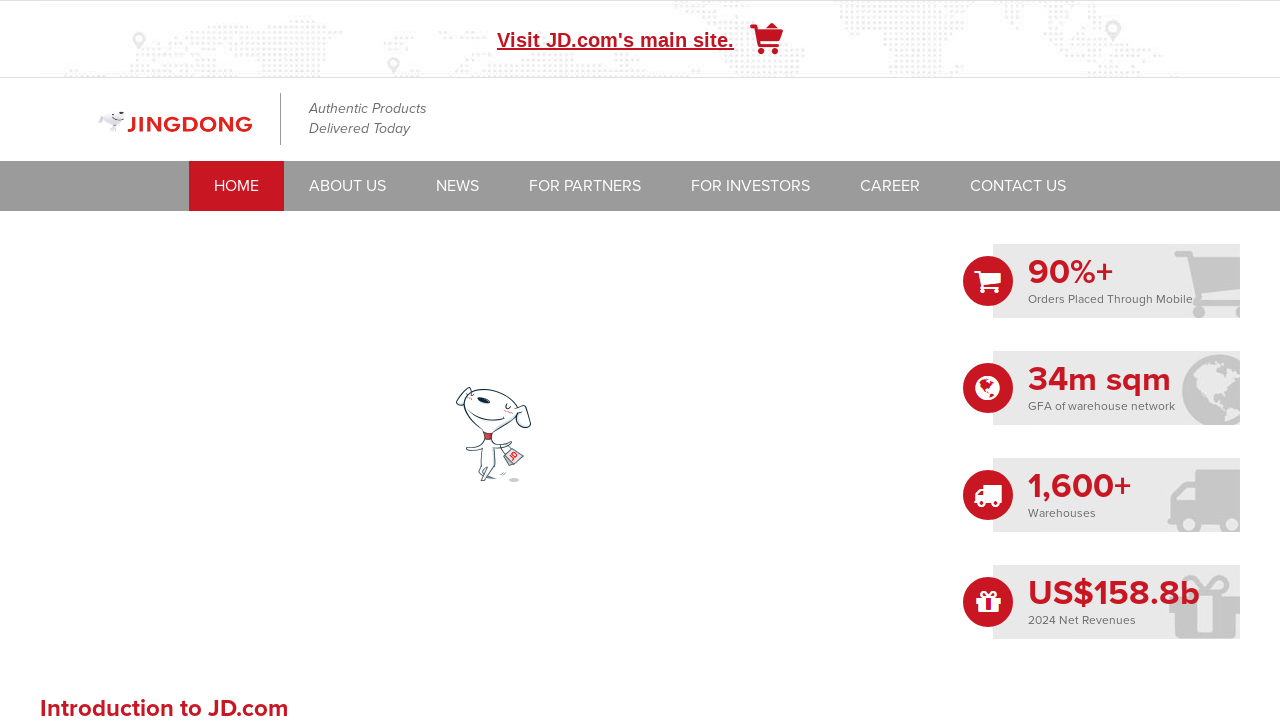